Tests keyboard key press functionality by sending a tab key without targeting a specific element and verifying the result text displays the correct key pressed

Starting URL: http://the-internet.herokuapp.com/key_presses

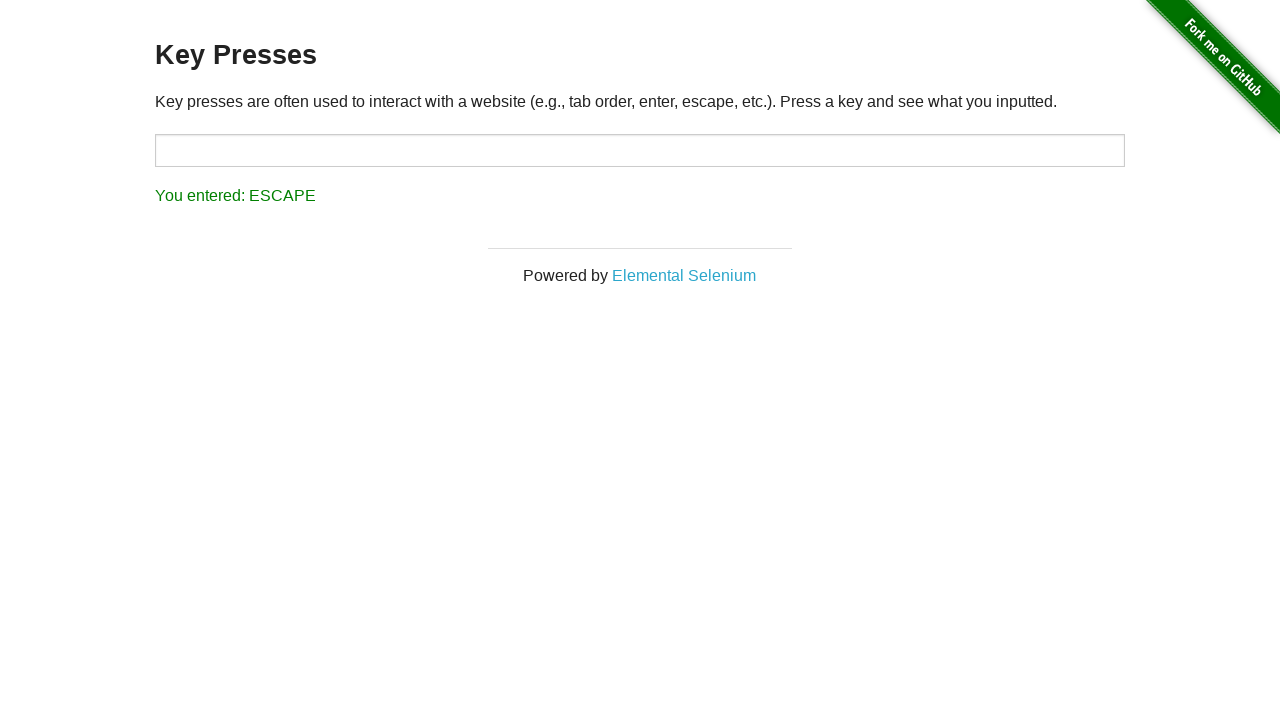

Pressed Tab key without targeting a specific element
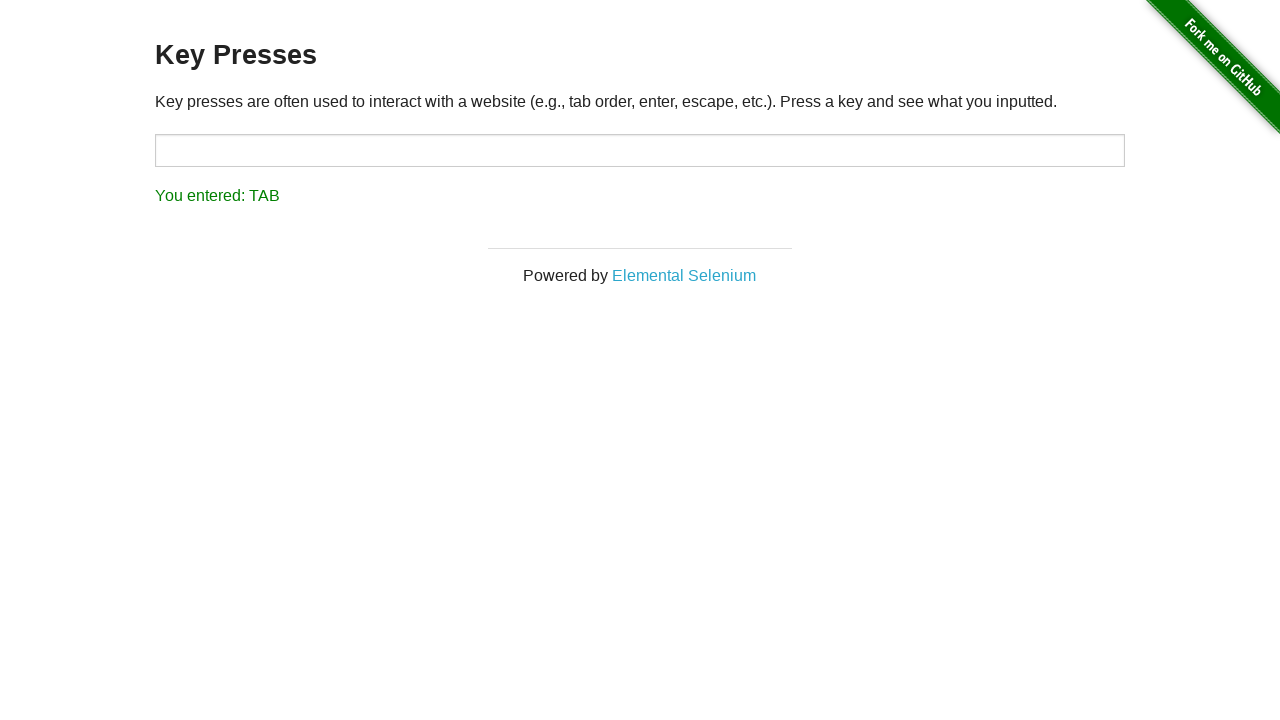

Result element loaded
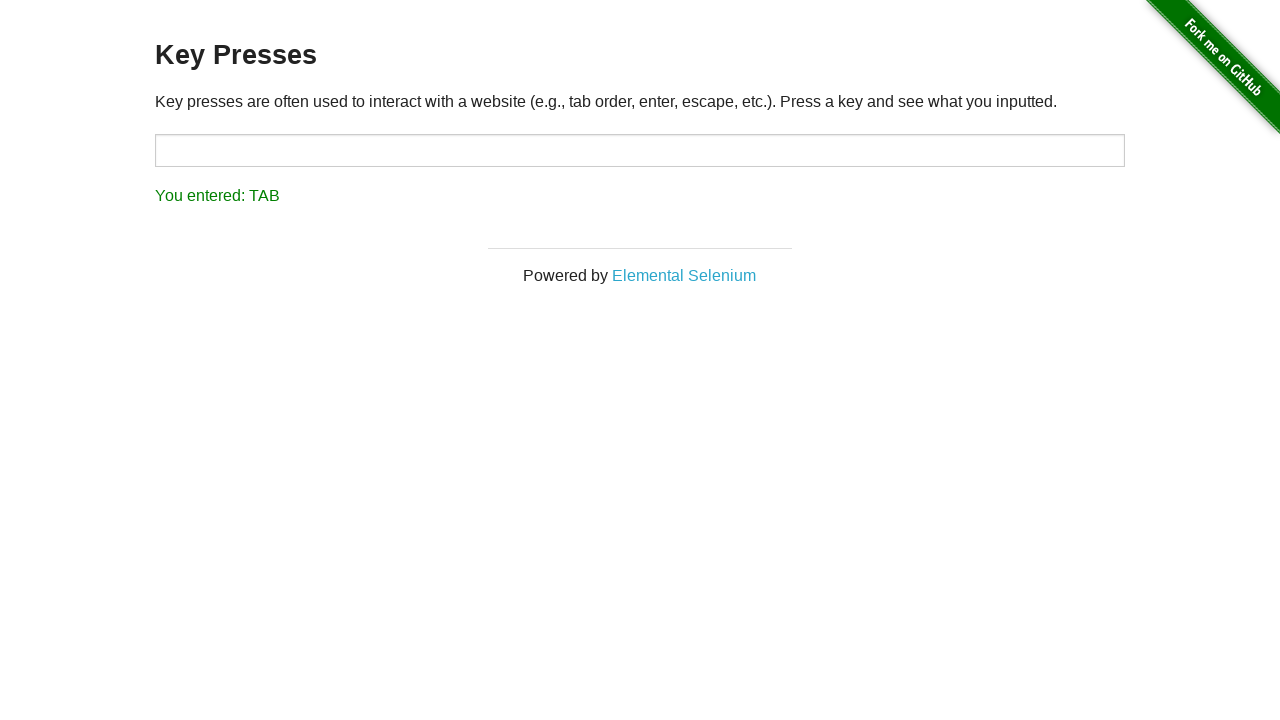

Retrieved result text: 'You entered: TAB'
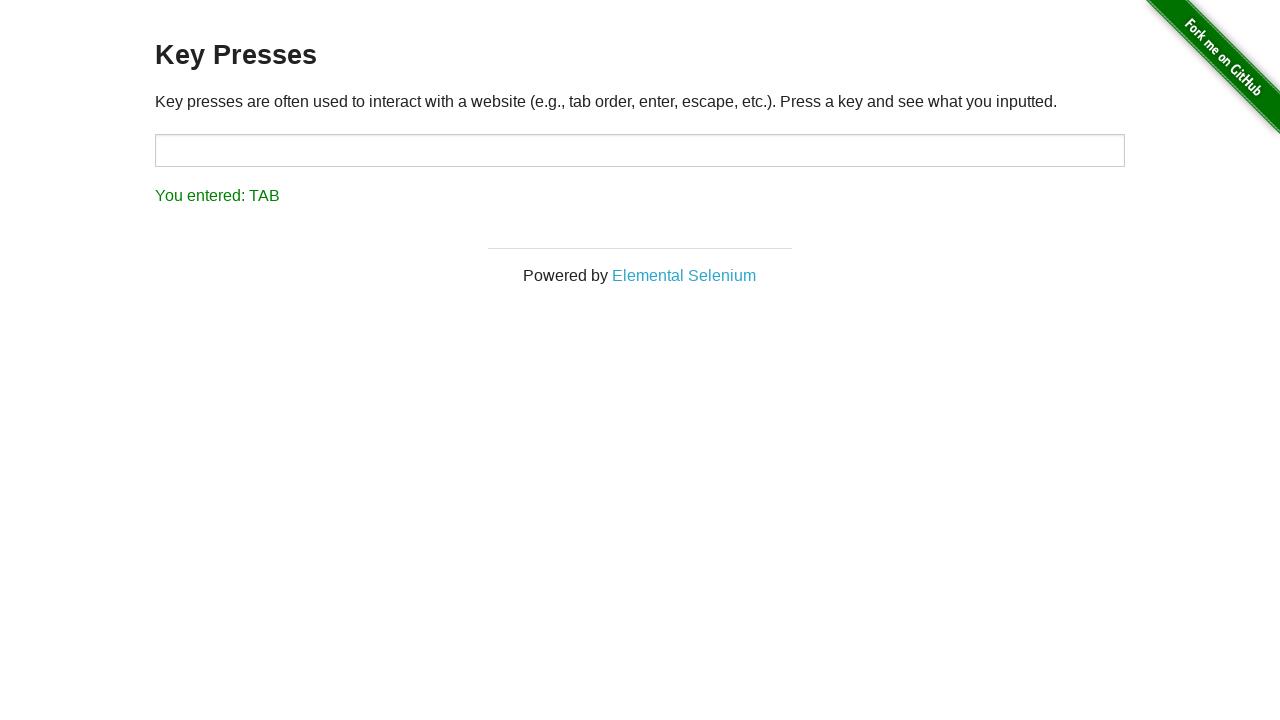

Verified result text displays 'You entered: TAB' as expected
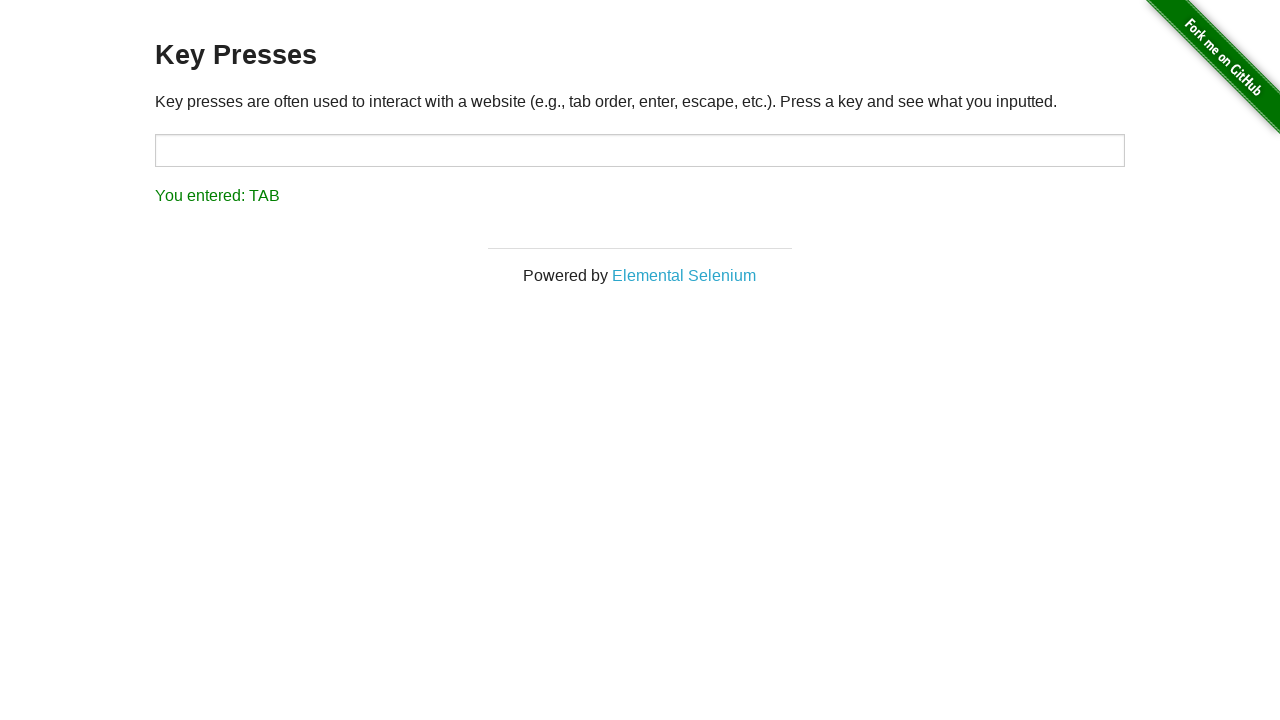

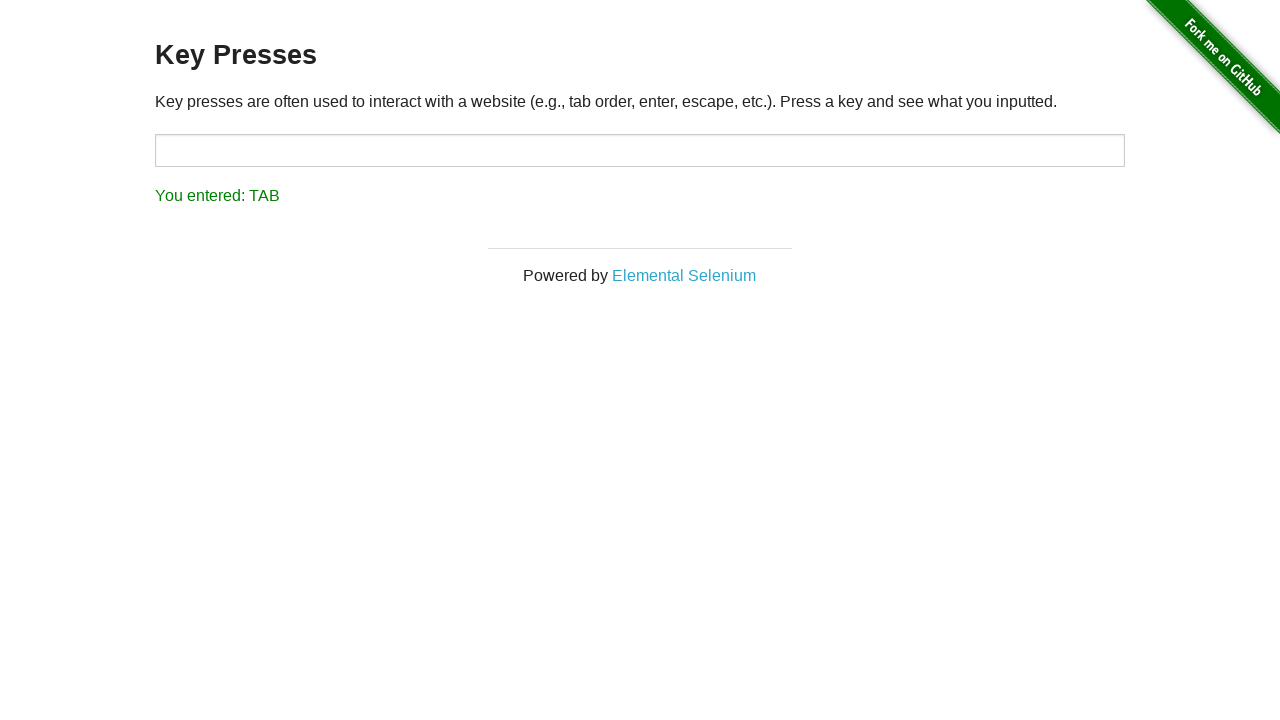